Tests handling of child windows by clicking a link that opens a new page, extracting text from it, and using that text to fill a form field

Starting URL: https://rahulshettyacademy.com/loginpagePractise/

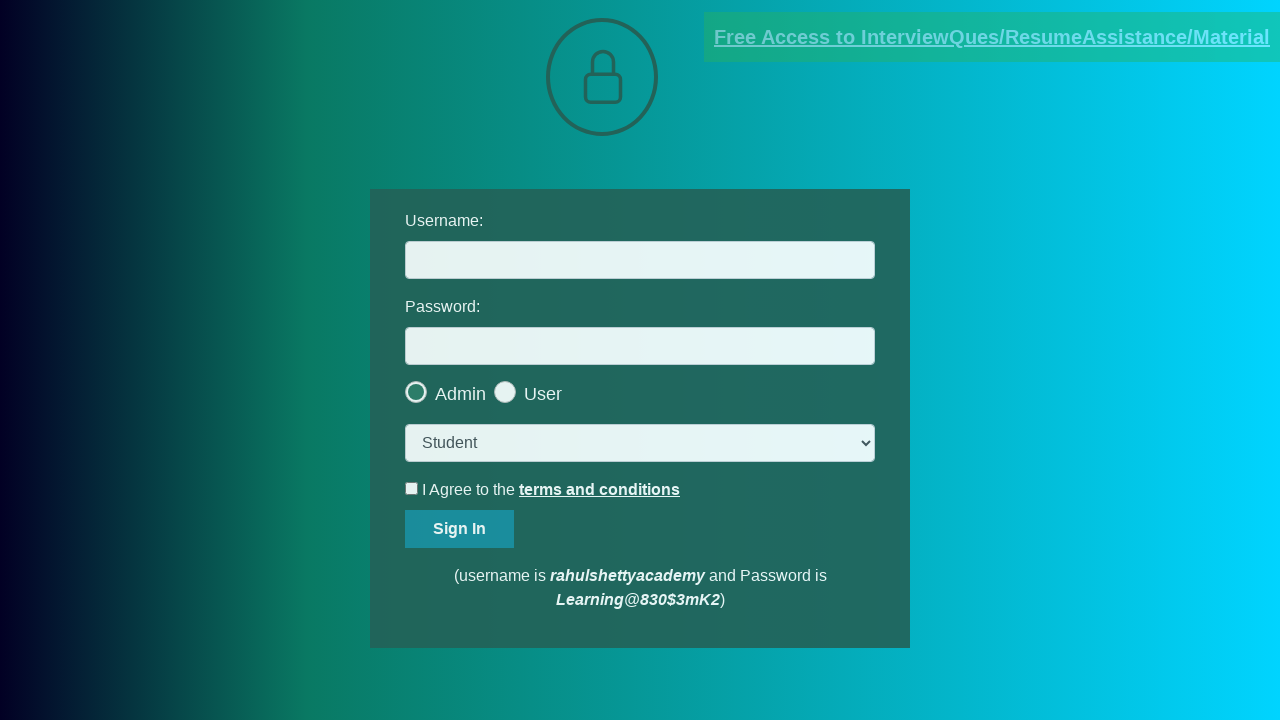

Clicked link to open child window at (992, 37) on [href*='documents-request']
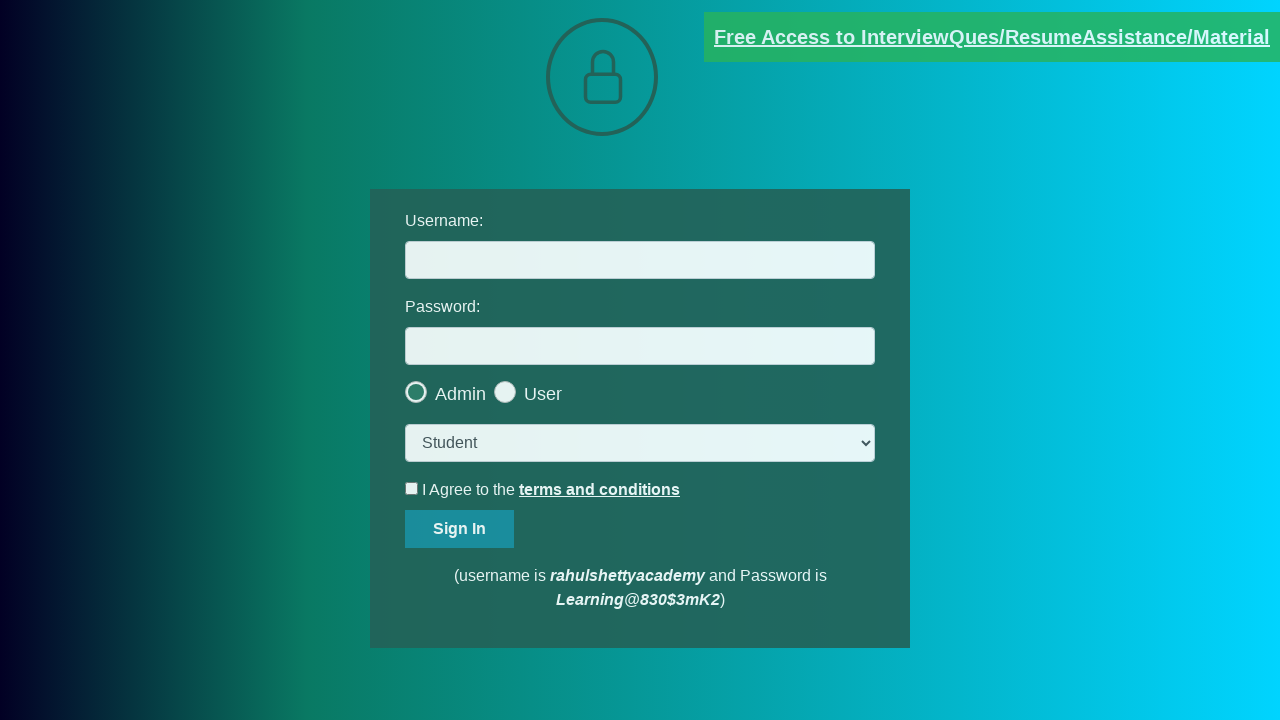

Child window opened and captured
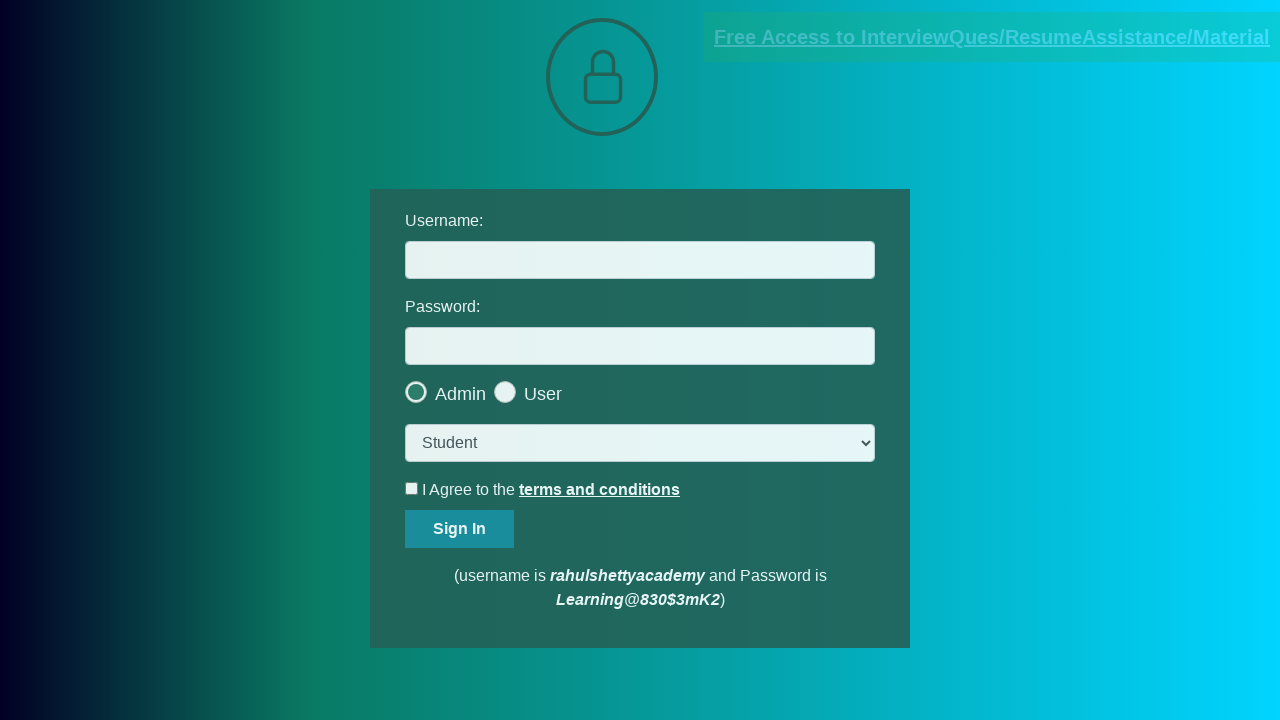

Extracted text from child window element with class 'red'
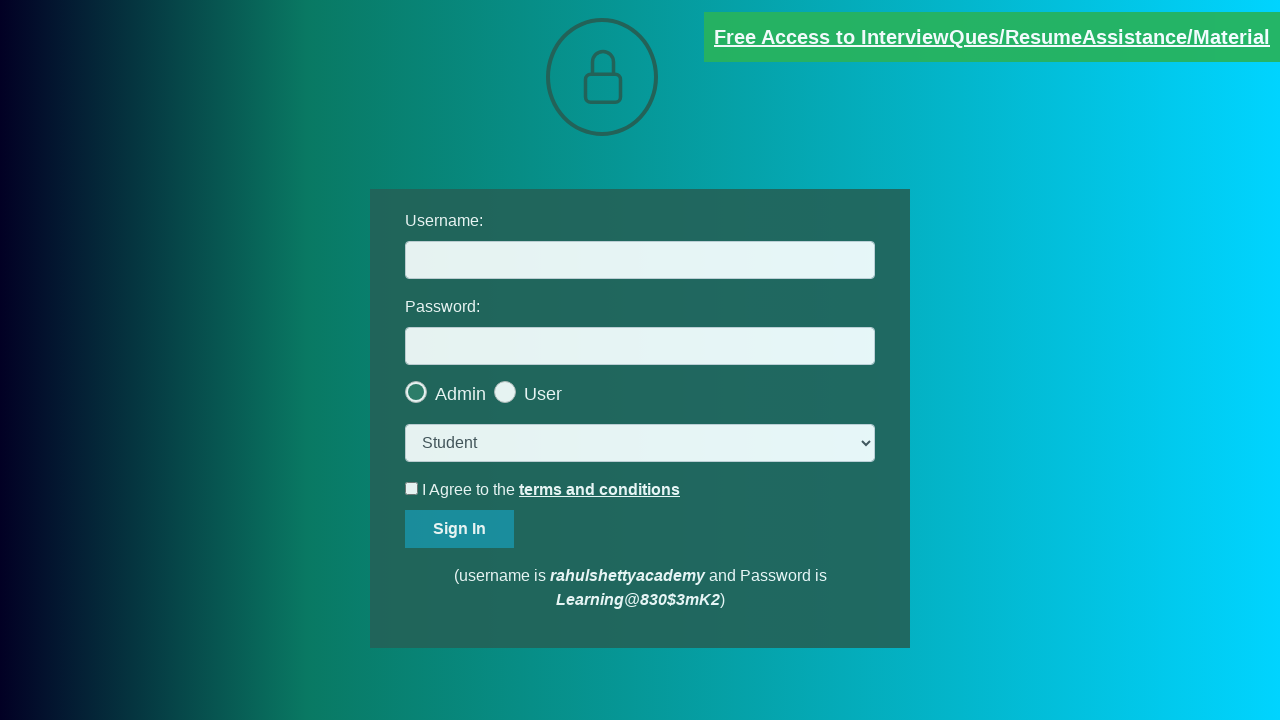

Parsed domain from extracted text: 'rahulshettyacademy.com'
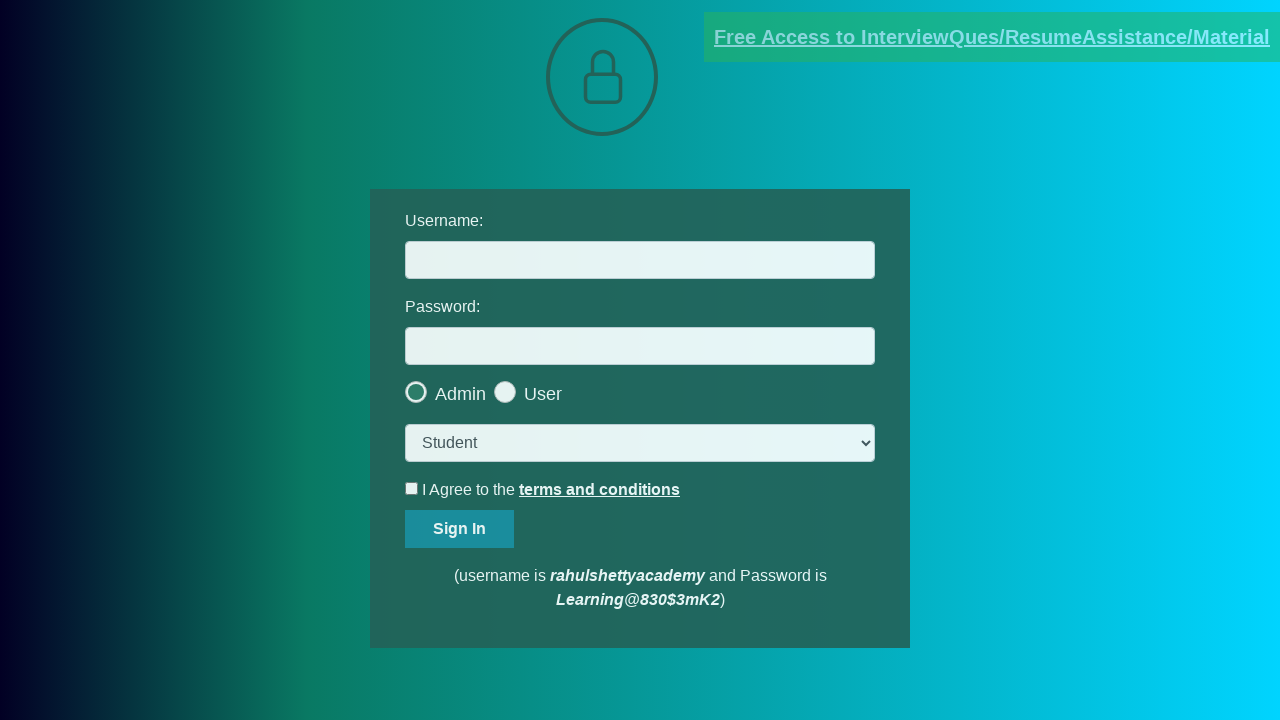

Filled username field with extracted domain: 'rahulshettyacademy.com' on #username
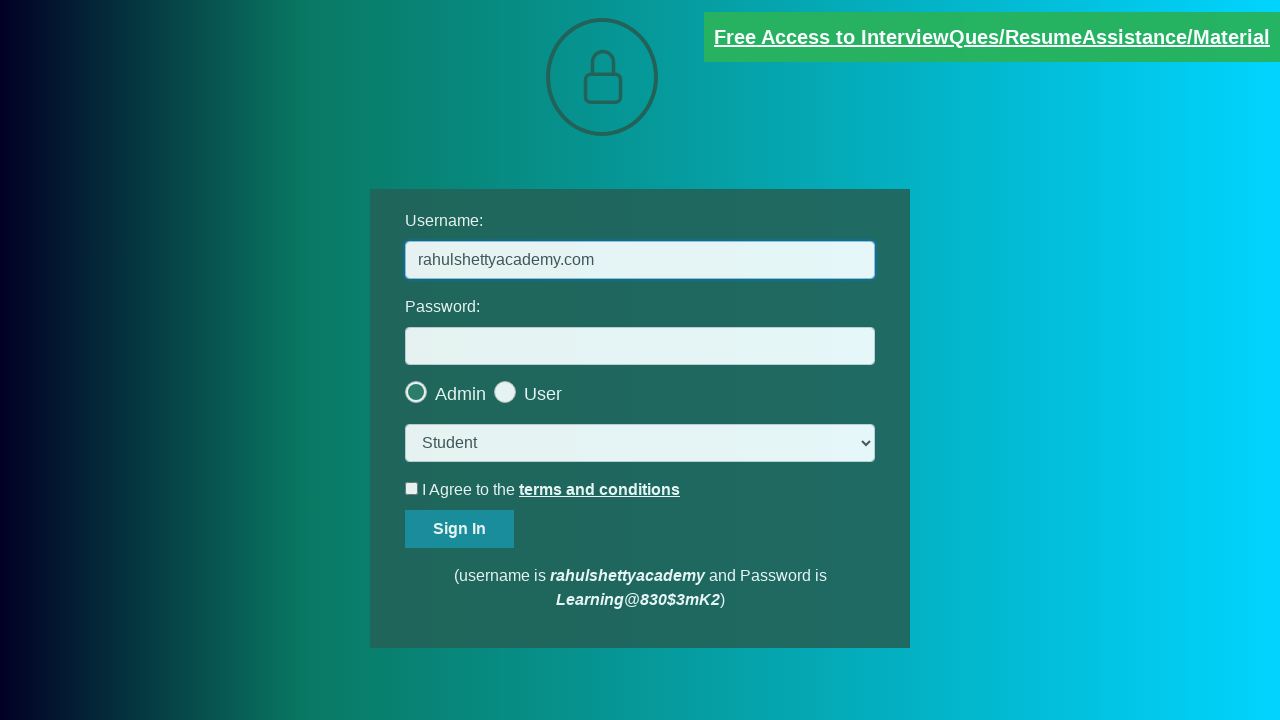

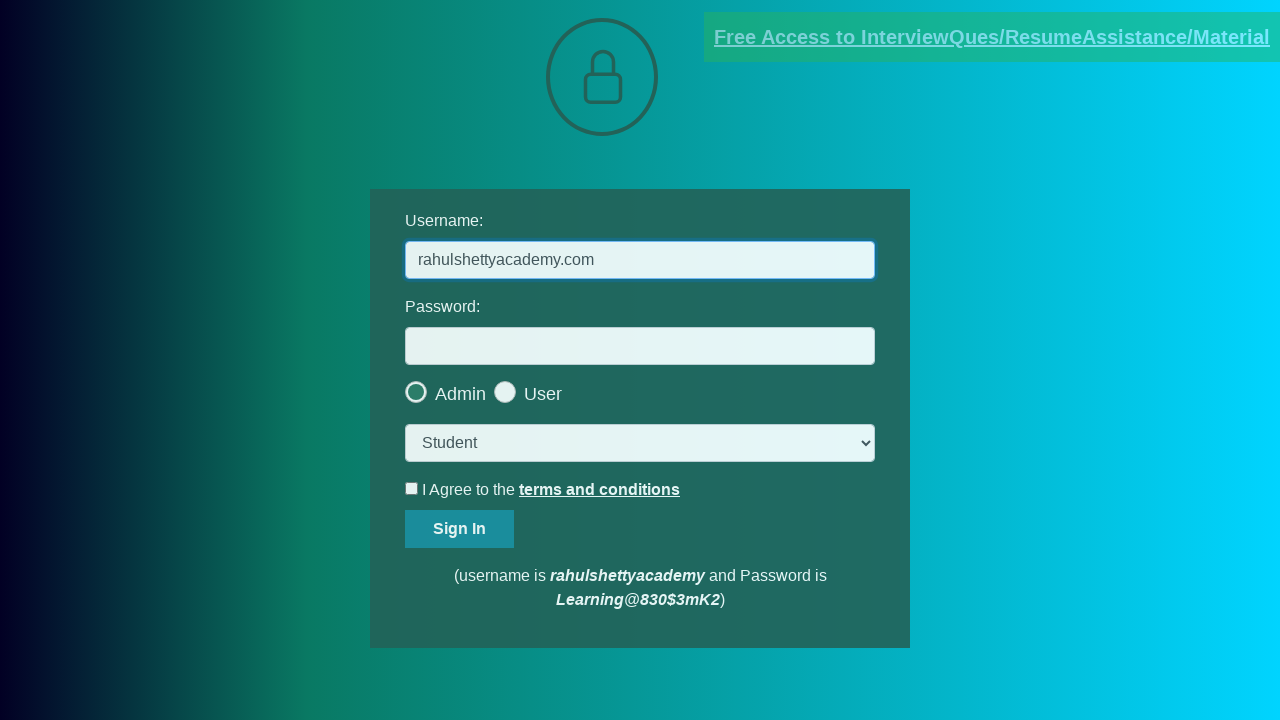